Tests JavaScript confirm dialog dismissal by clicking the second alert button, dismissing/canceling it, and verifying the cancel result message

Starting URL: https://the-internet.herokuapp.com/javascript_alerts

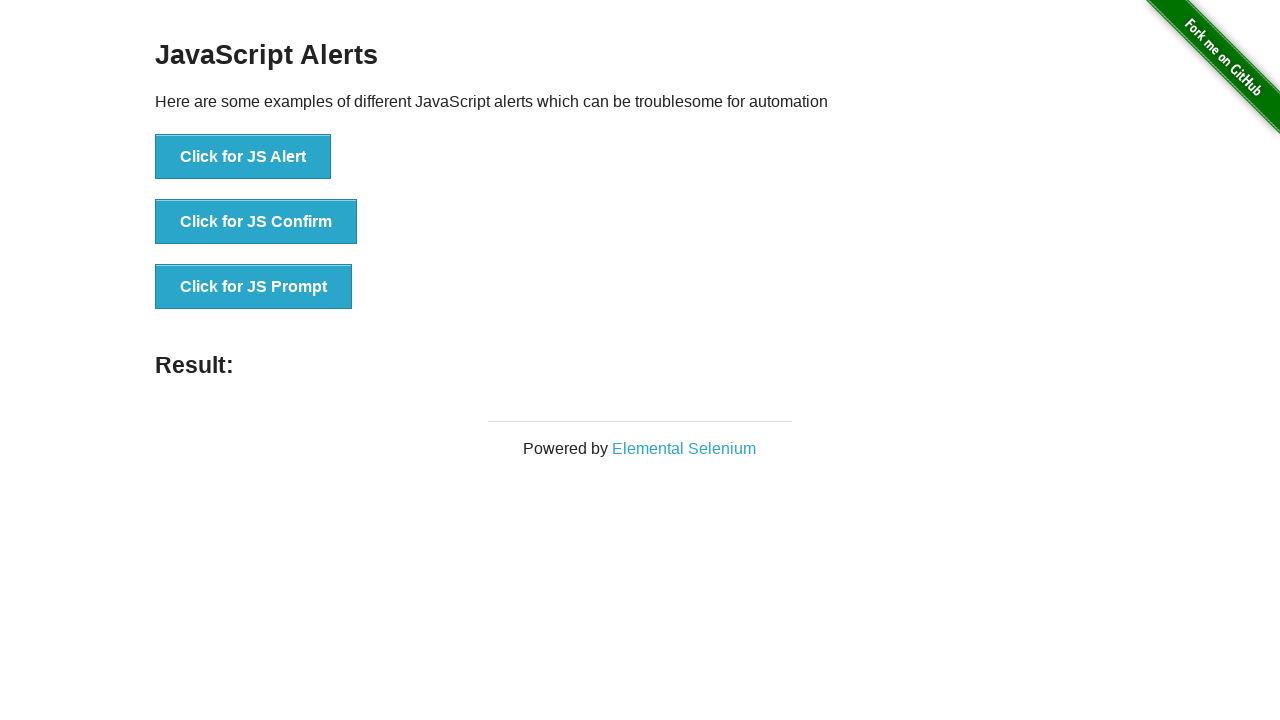

Set up dialog handler to dismiss/cancel alerts
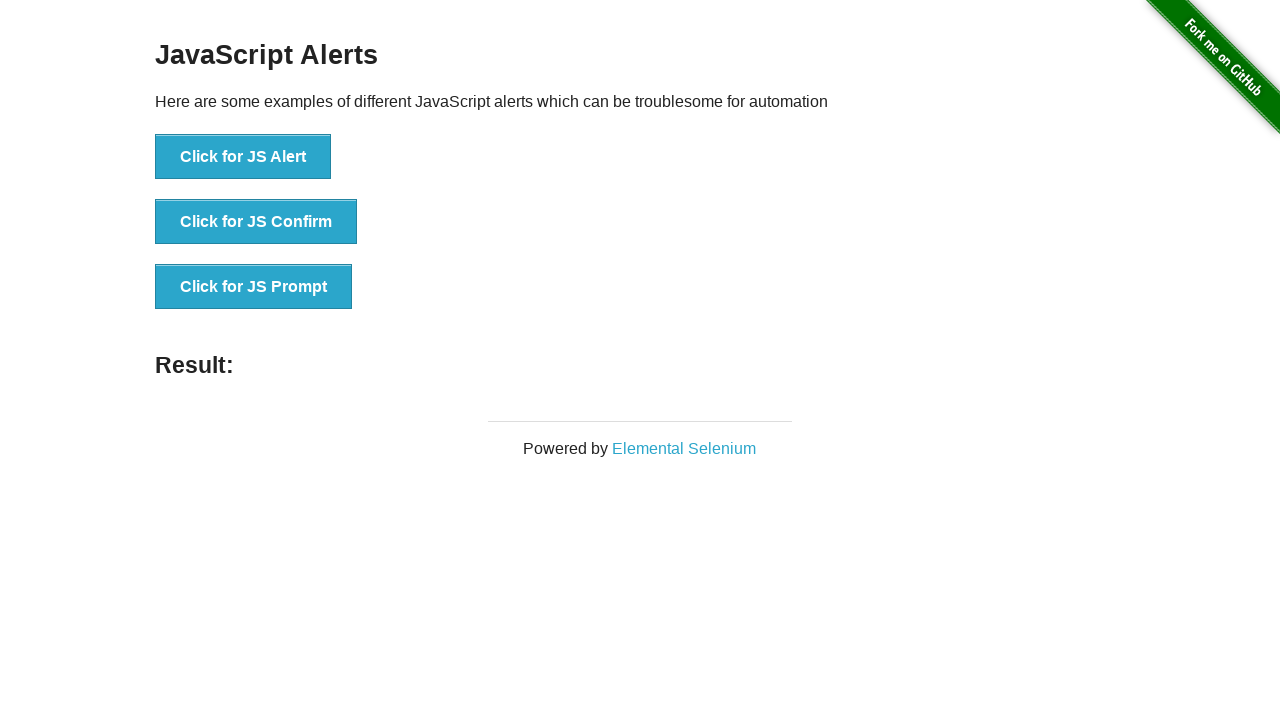

Clicked the JS Confirm button to trigger confirm dialog at (256, 222) on button[onclick='jsConfirm()']
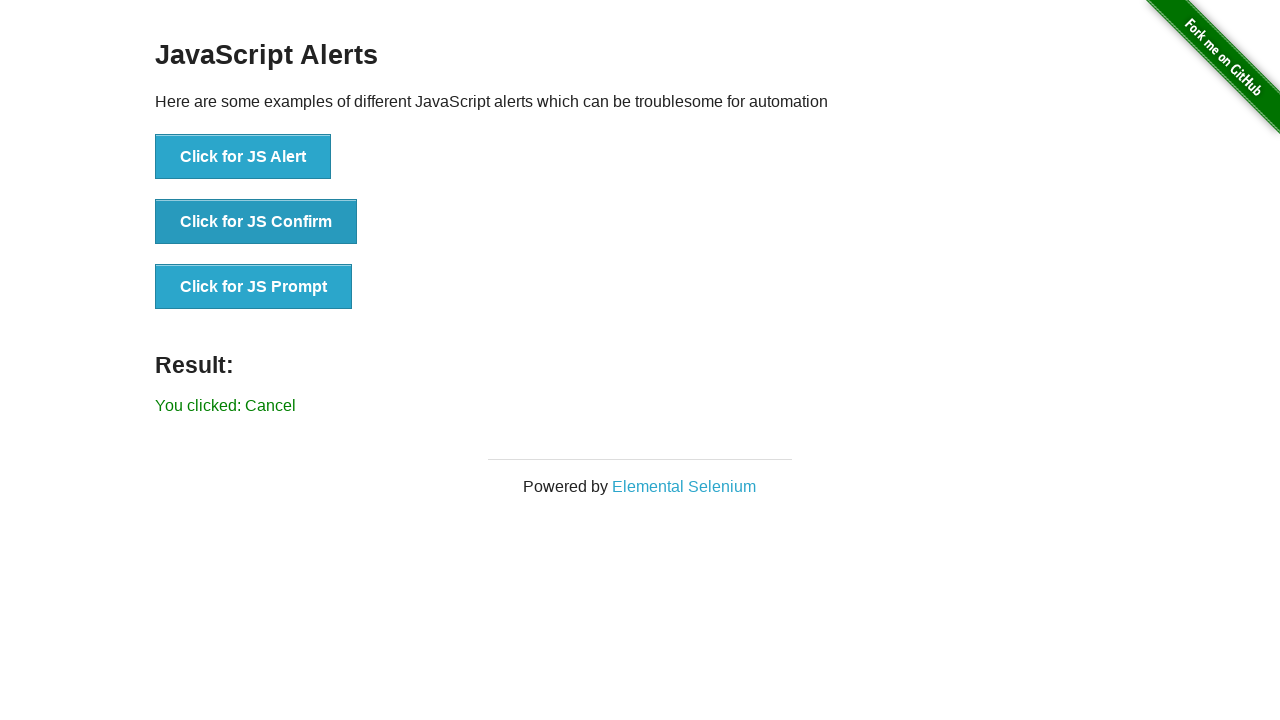

Result message element appeared on page
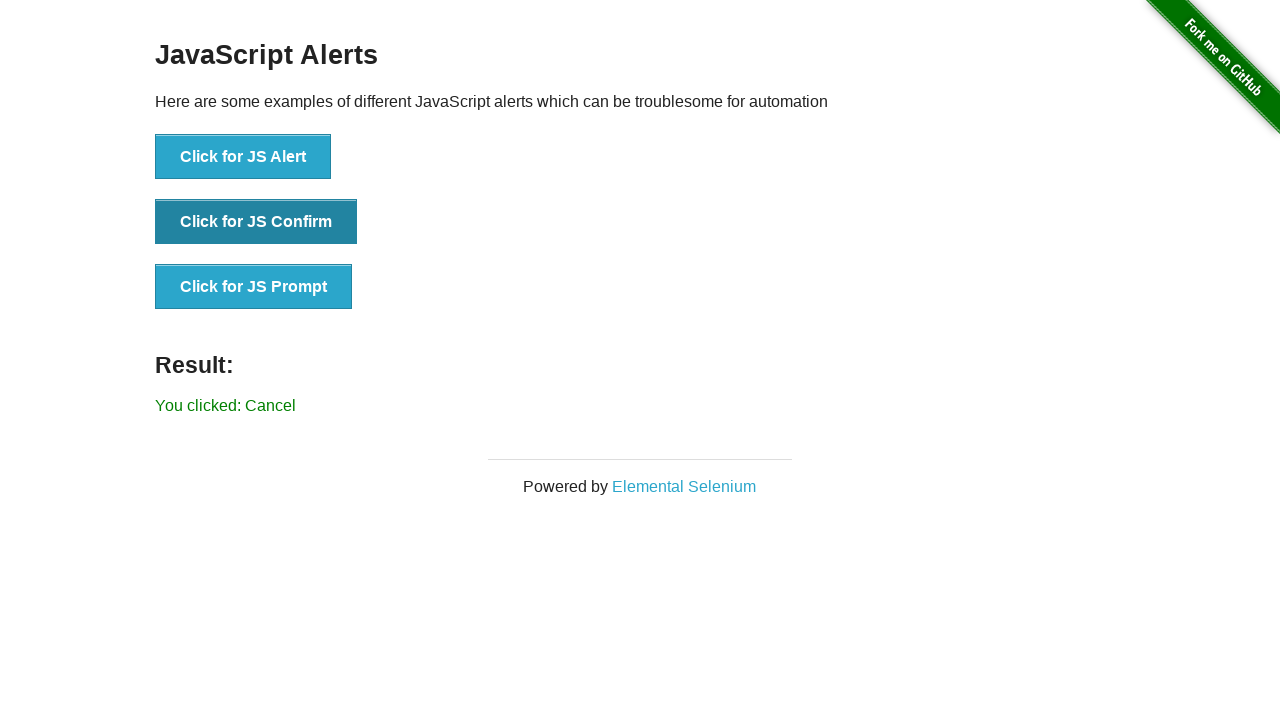

Retrieved result text from page
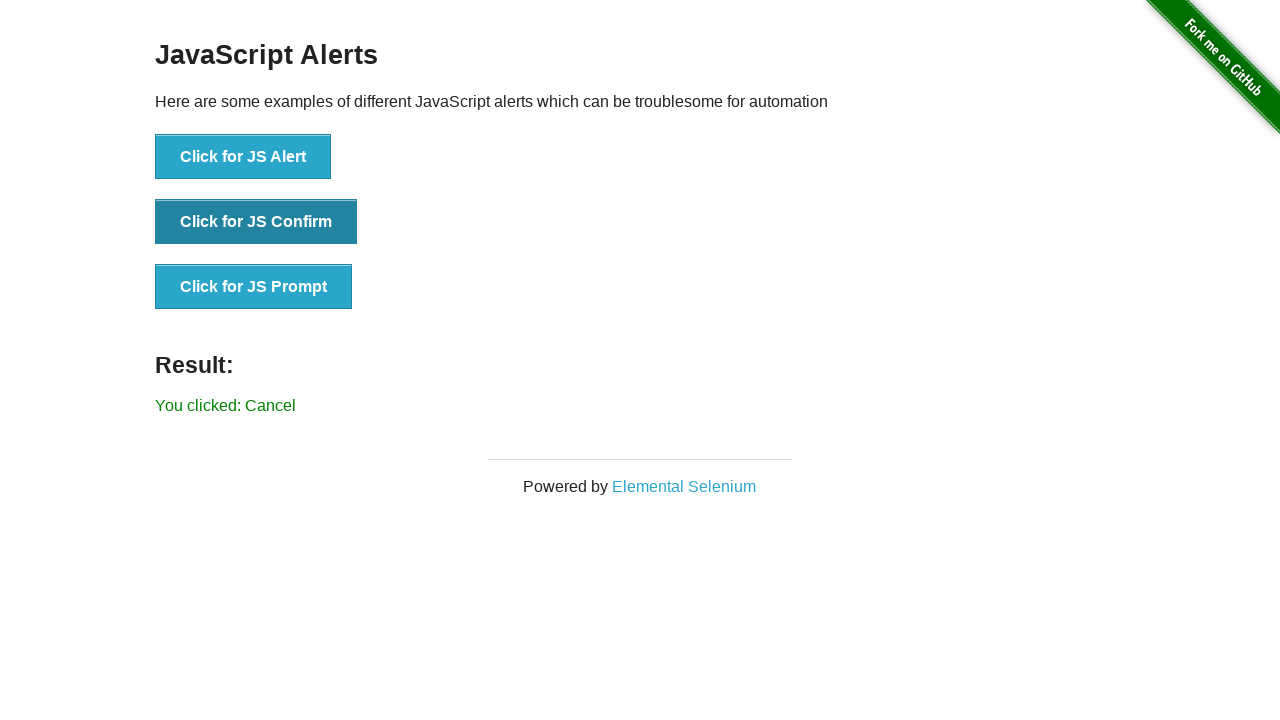

Verified that result text equals 'You clicked: Cancel'
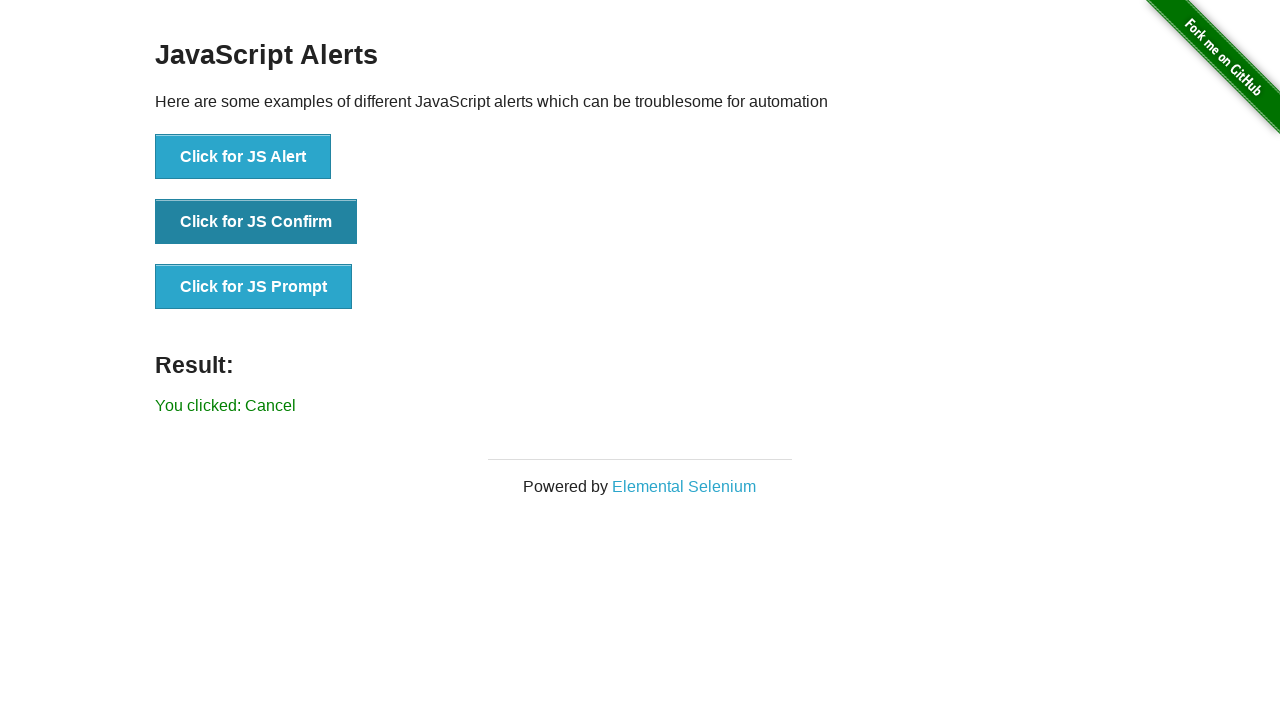

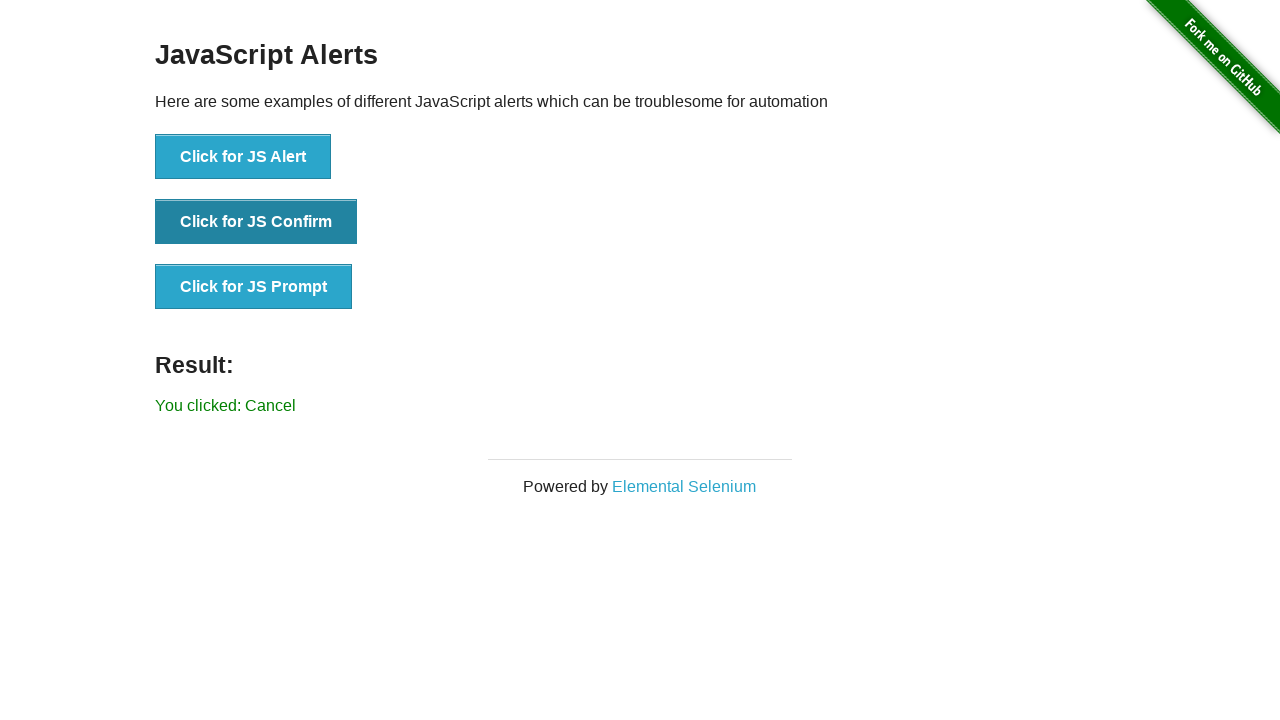